Waits for price to reach $100, books the item, then solves a mathematical captcha challenge

Starting URL: http://suninjuly.github.io/explicit_wait2.html

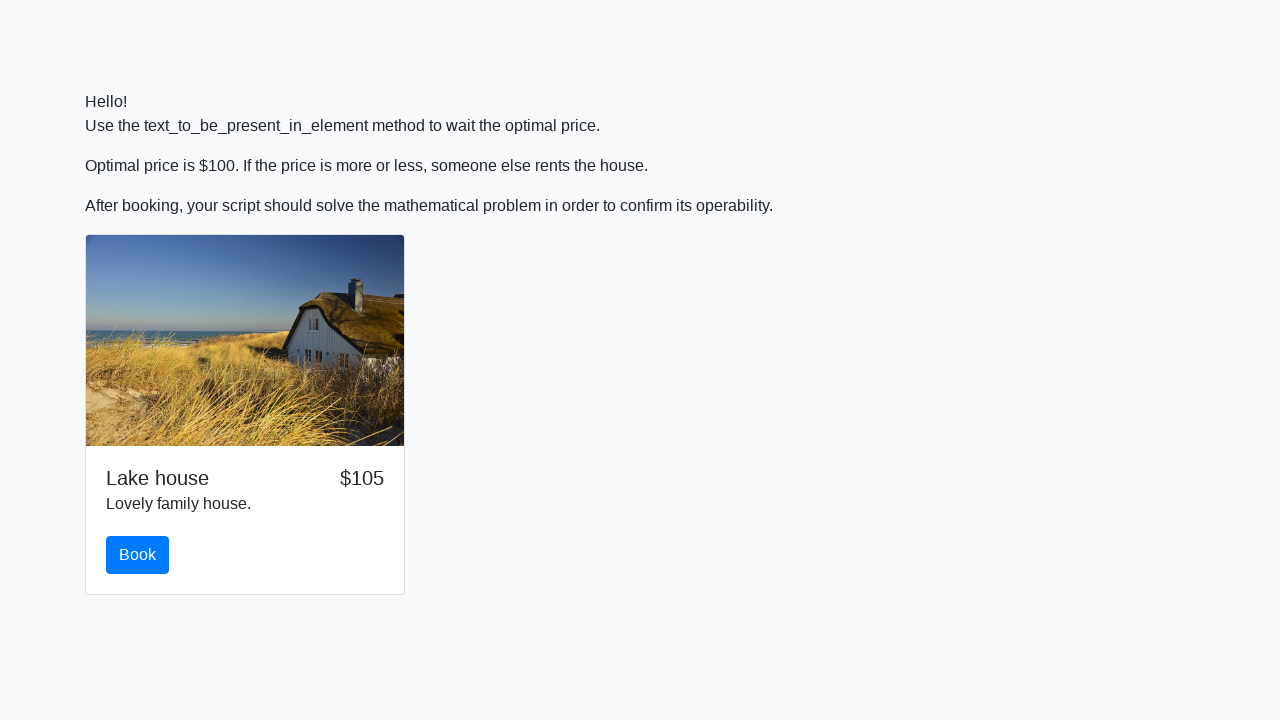

Waited for price to reach $100
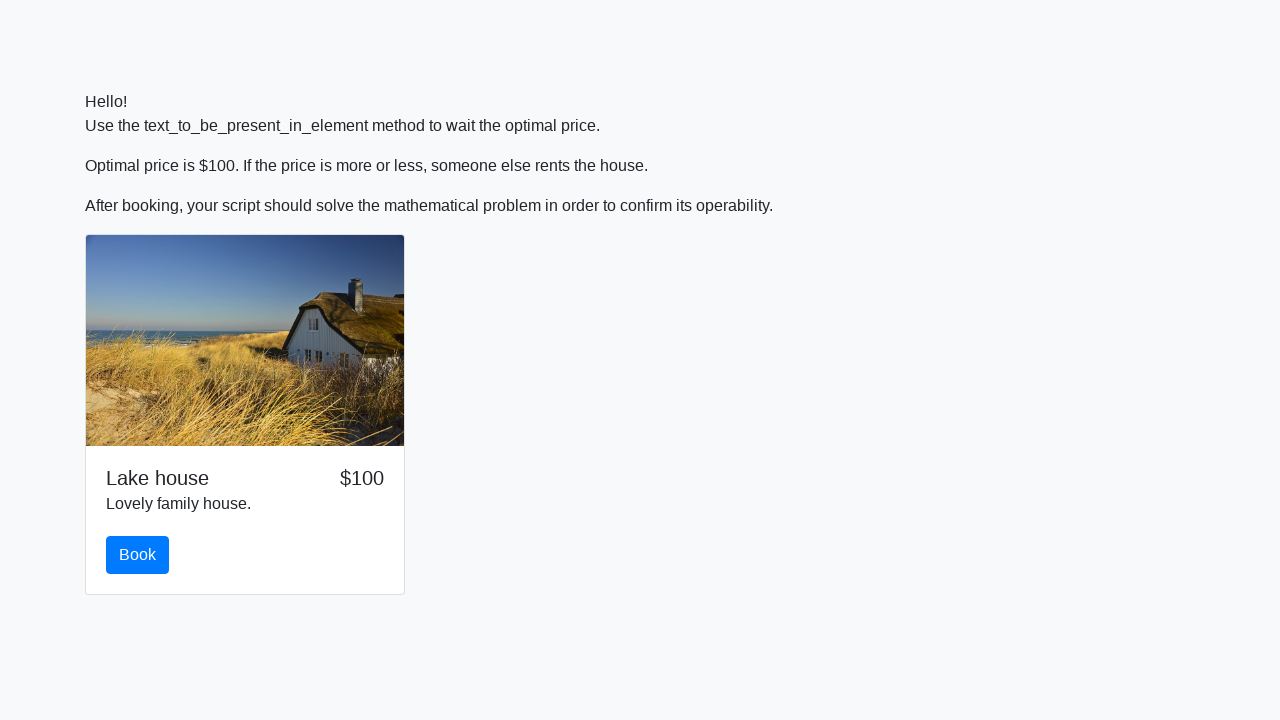

Clicked the book button at (138, 555) on button#book
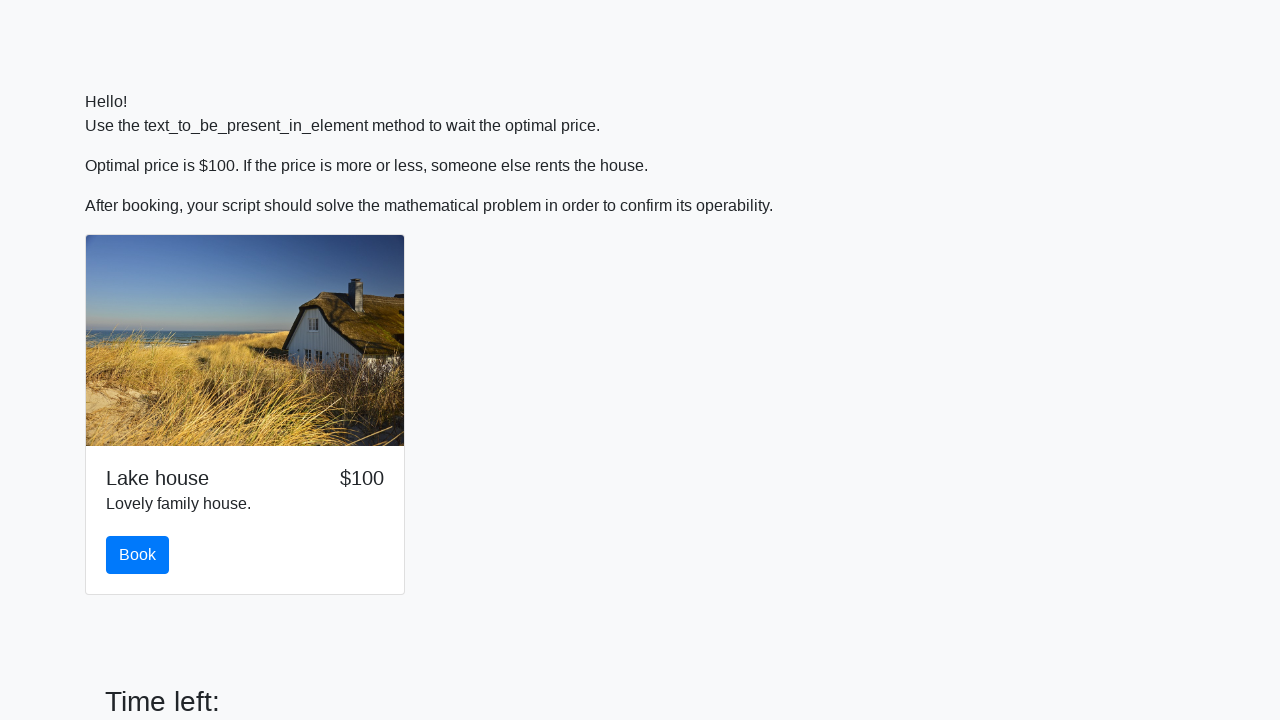

Retrieved the value for mathematical calculation
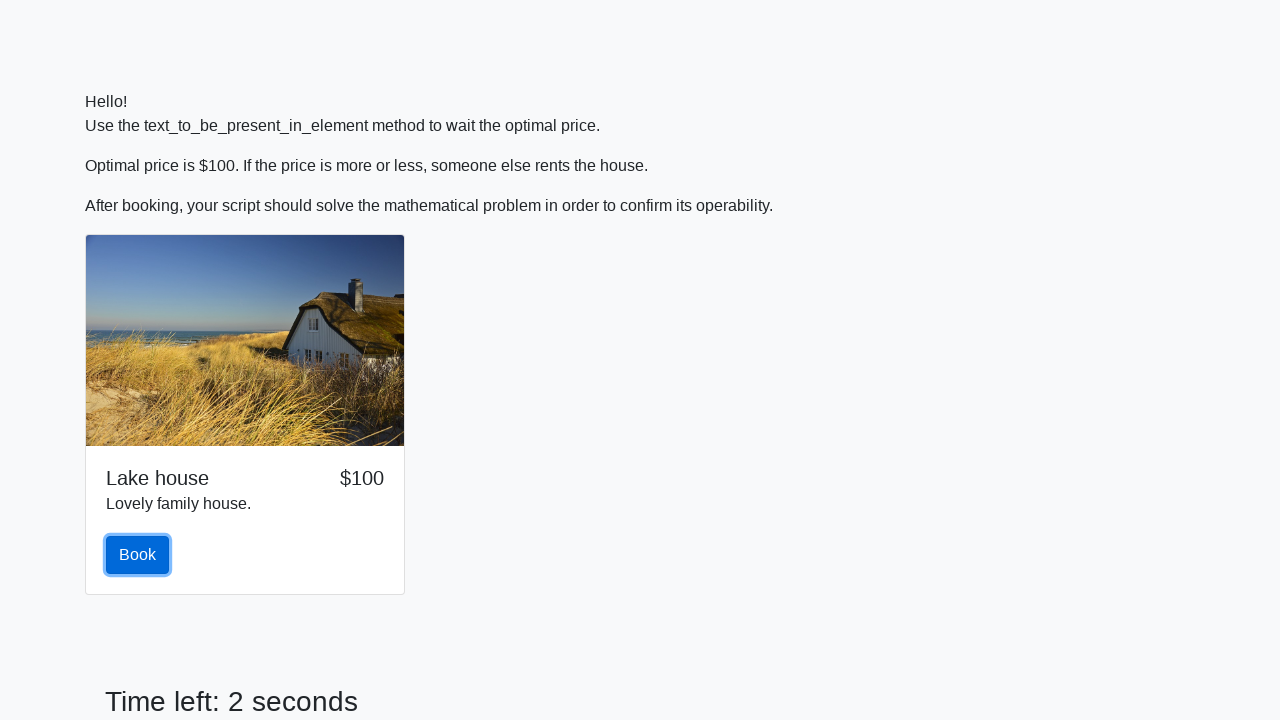

Calculated the mathematical answer using logarithm and sine function
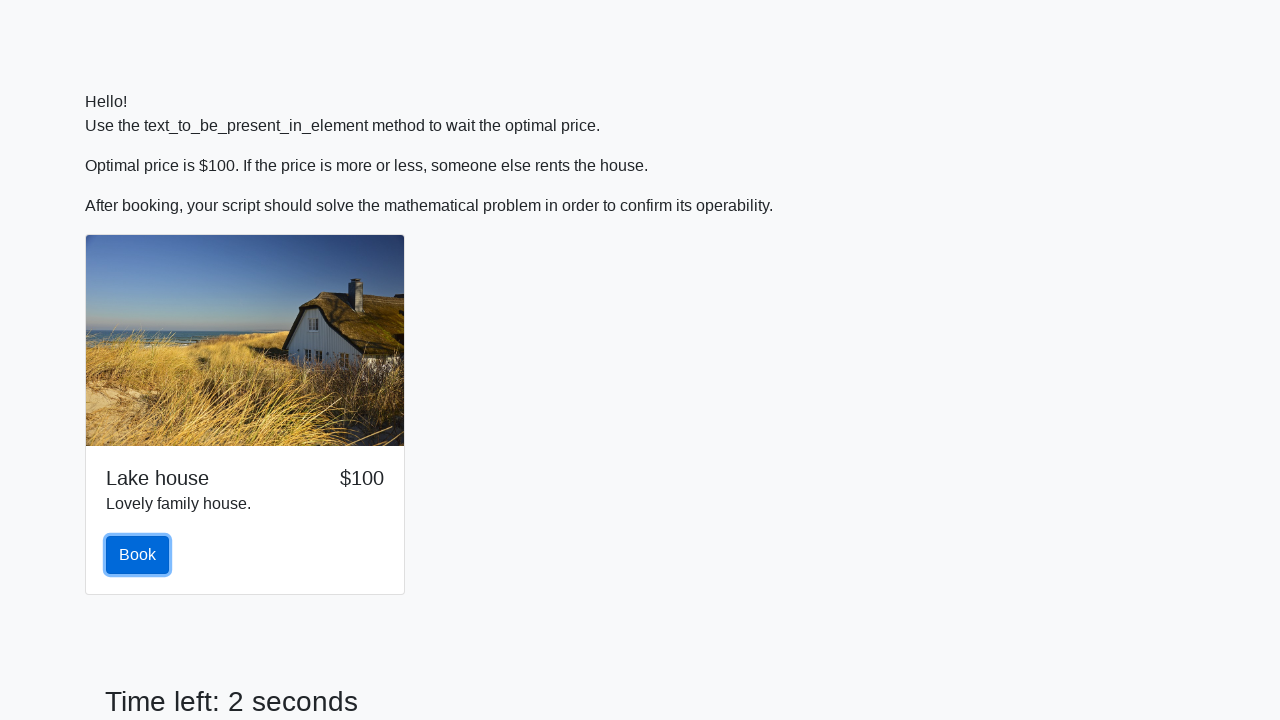

Filled in the calculated answer in the answer field on #answer
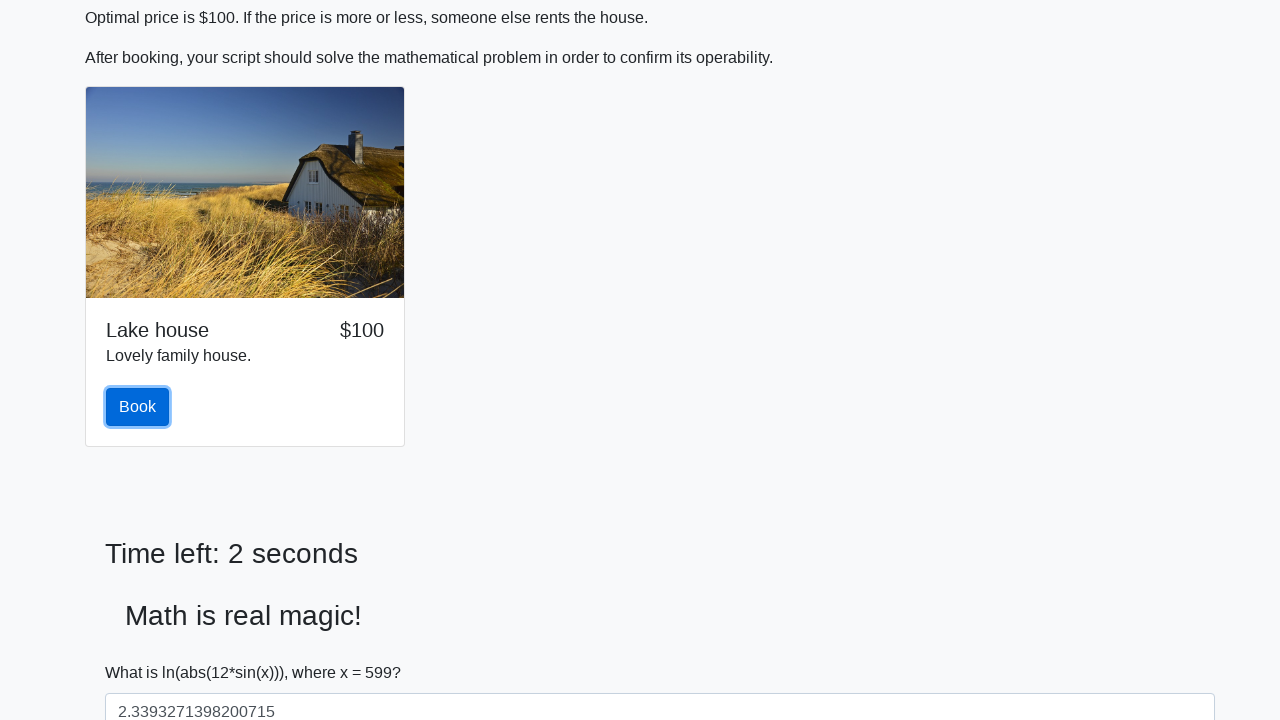

Clicked the solve button to submit the answer at (143, 651) on button#solve
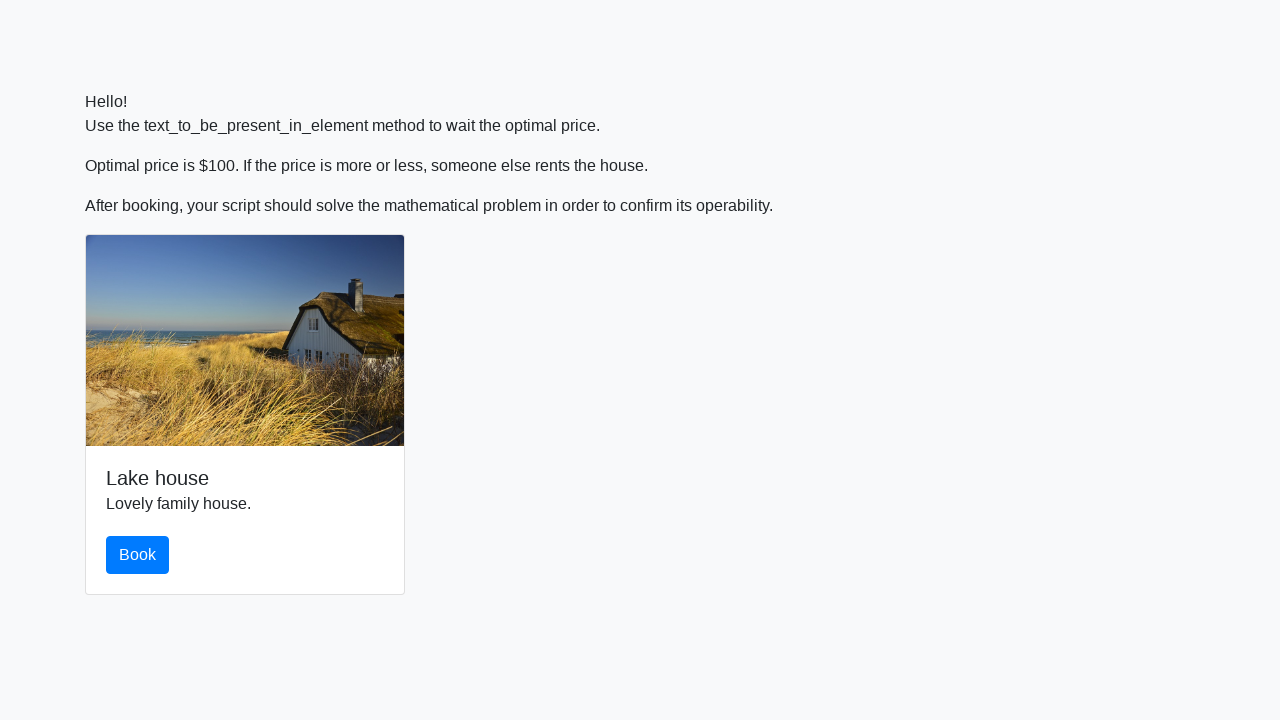

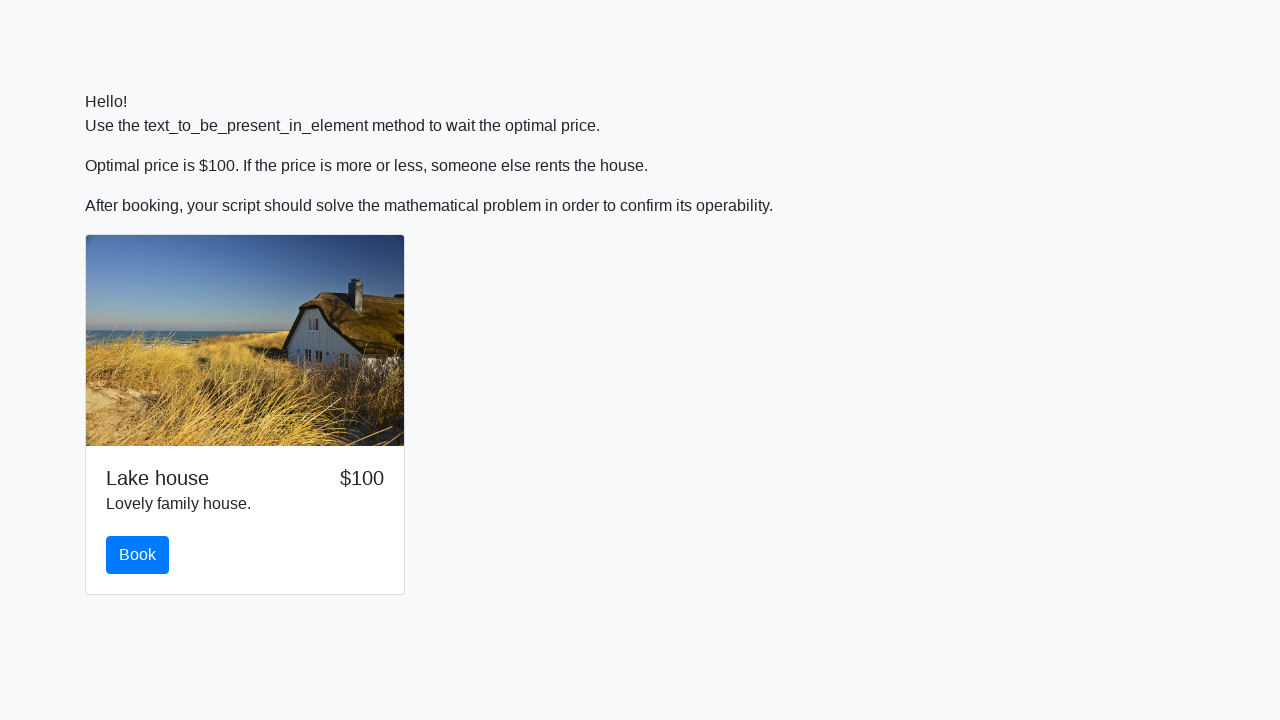